Tests that edits are cancelled when pressing Escape key

Starting URL: https://demo.playwright.dev/todomvc

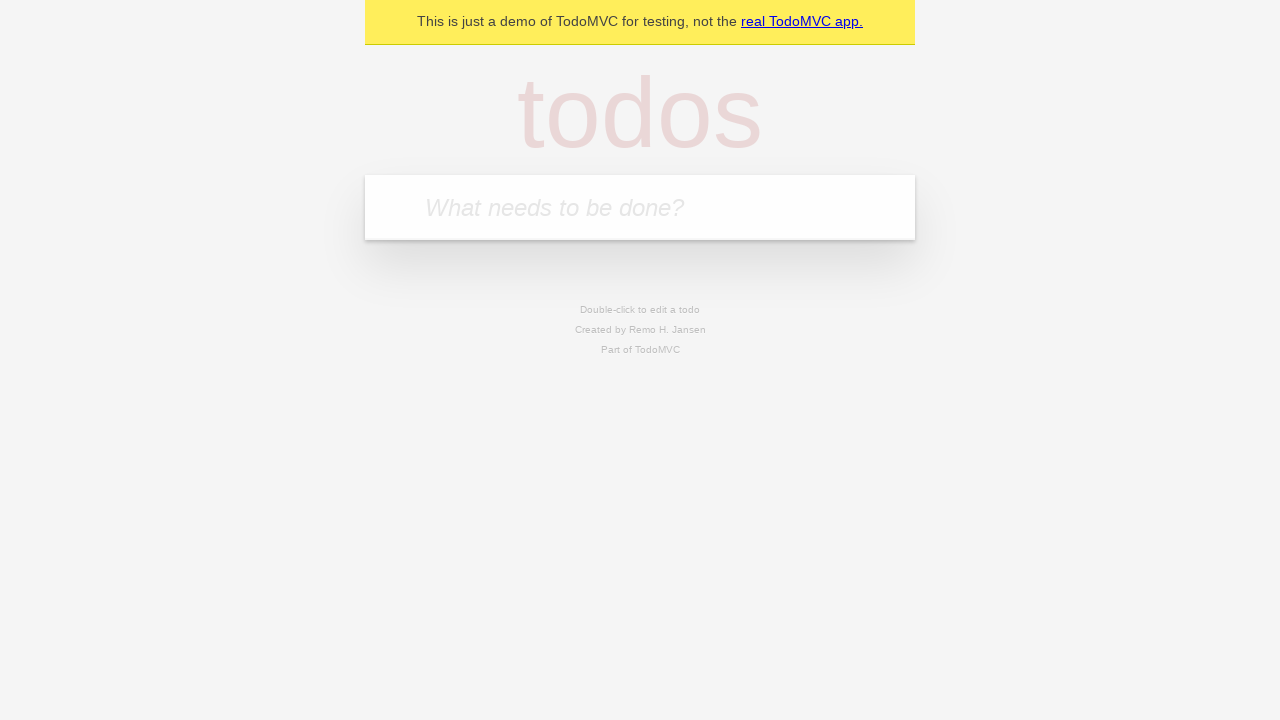

Filled new todo input with 'buy some cheese' on .new-todo
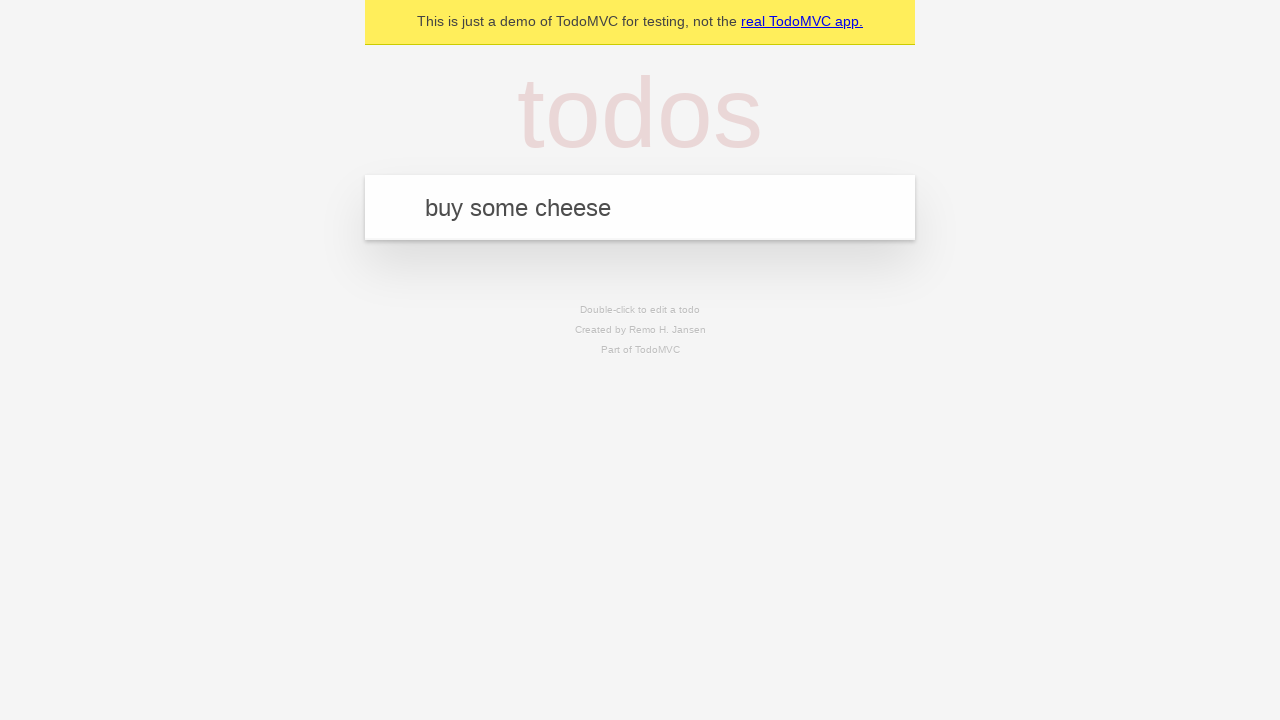

Pressed Enter to create first todo on .new-todo
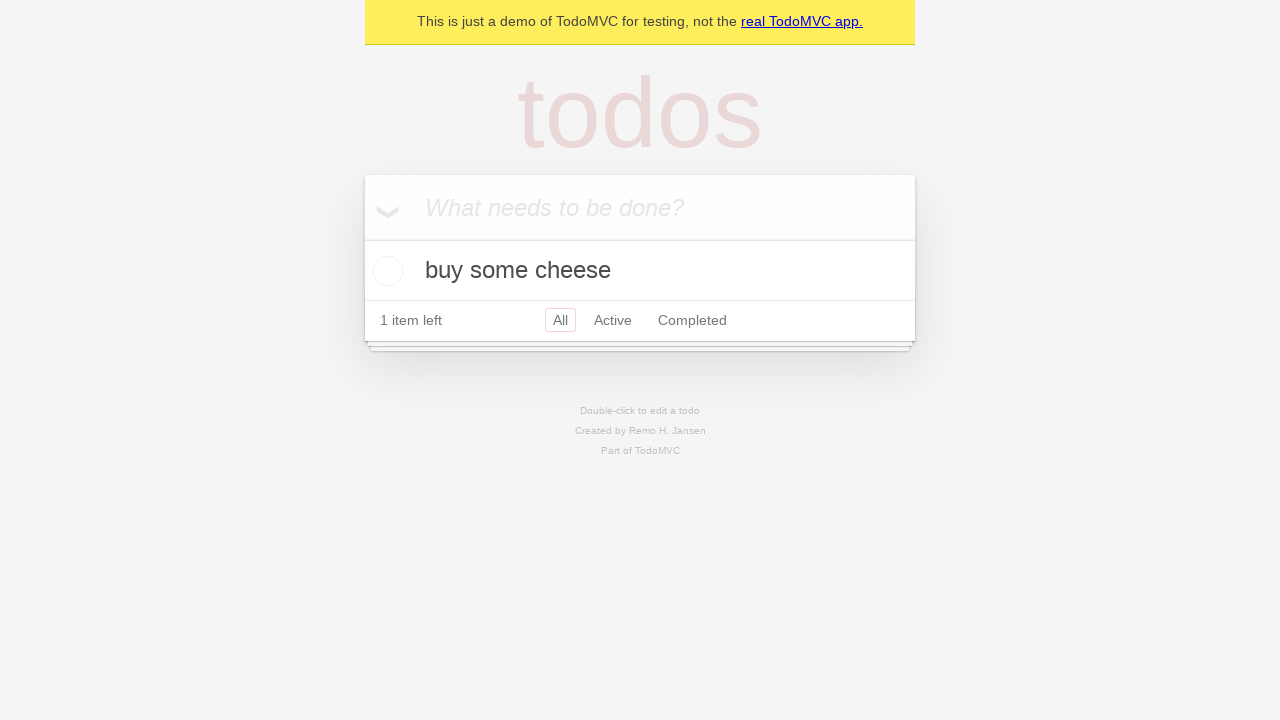

Filled new todo input with 'feed the cat' on .new-todo
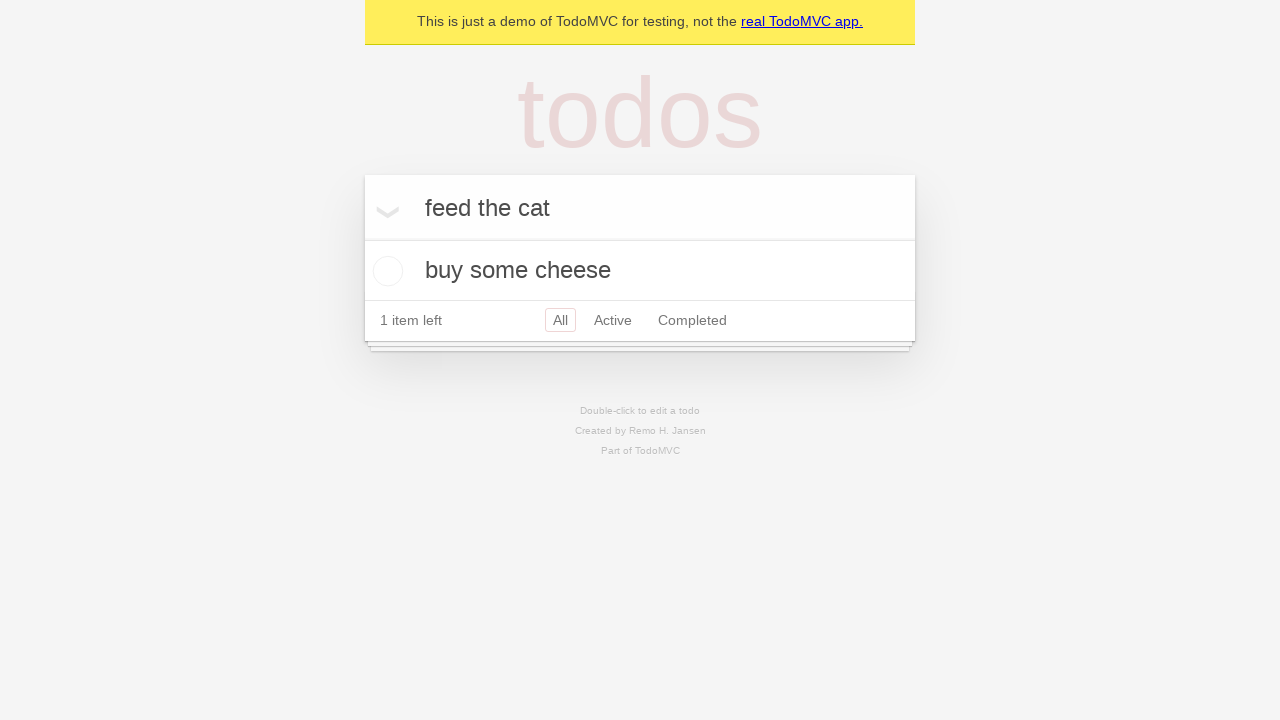

Pressed Enter to create second todo on .new-todo
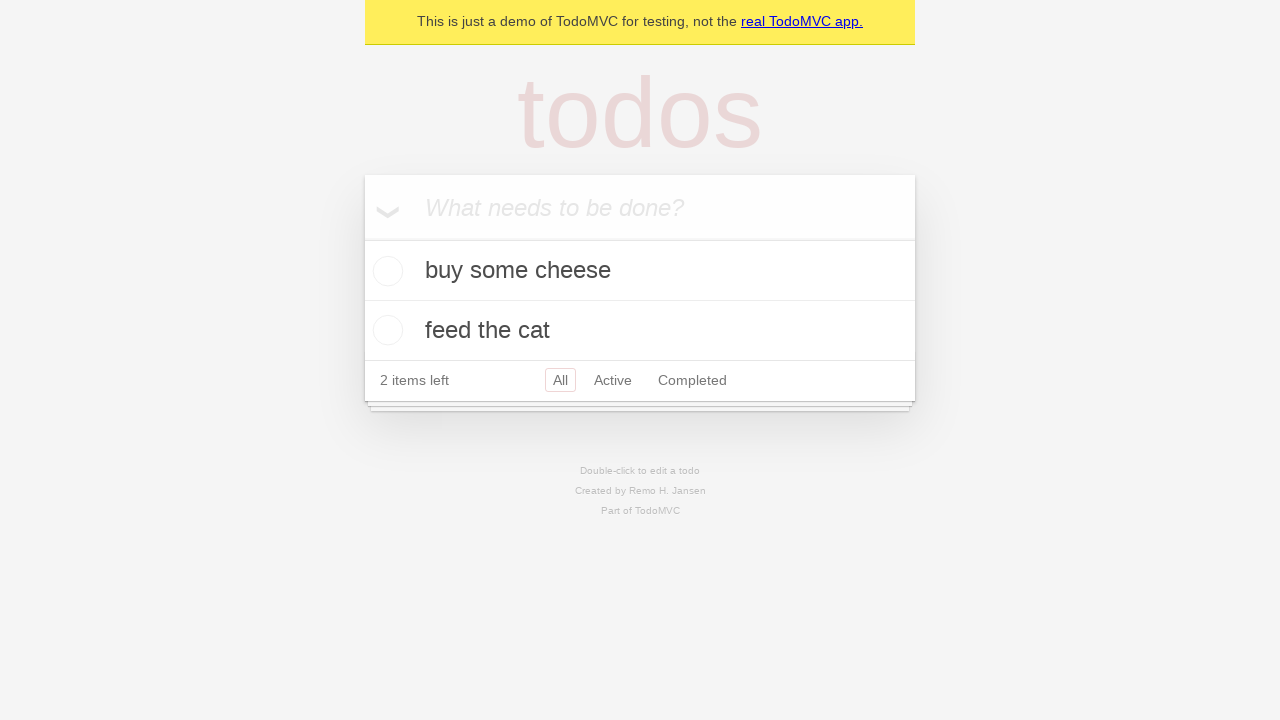

Filled new todo input with 'book a doctors appointment' on .new-todo
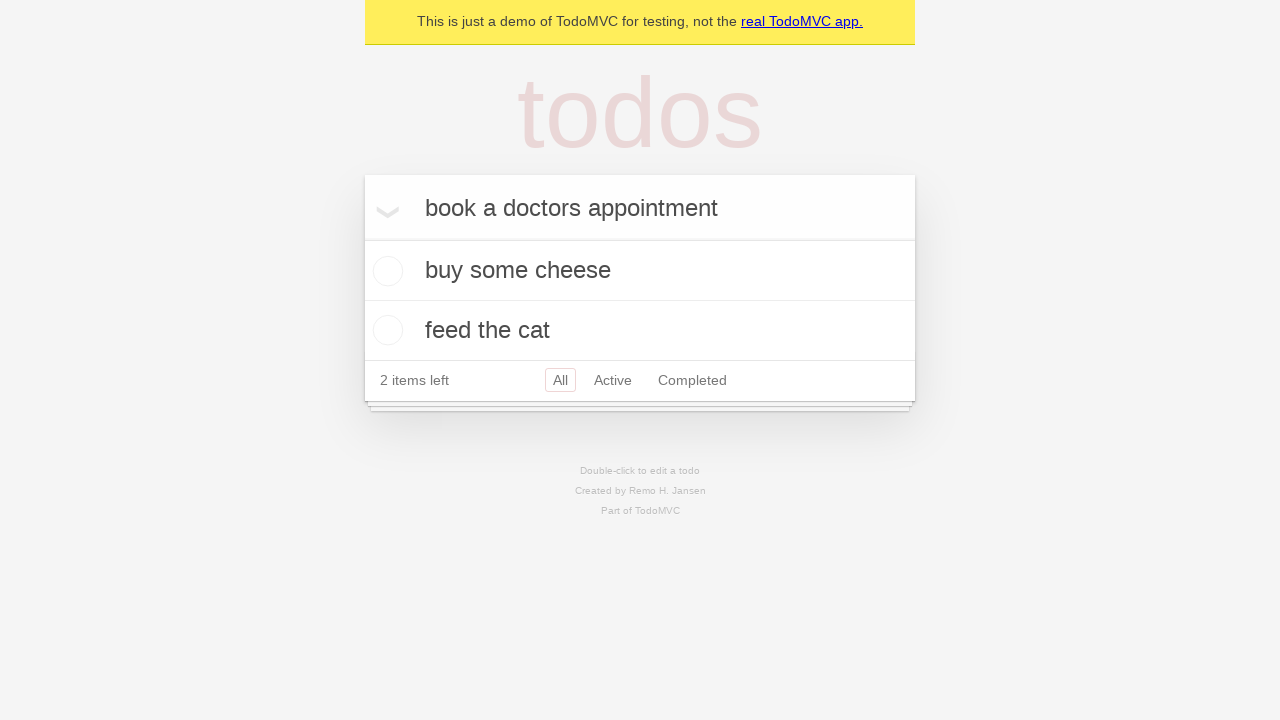

Pressed Enter to create third todo on .new-todo
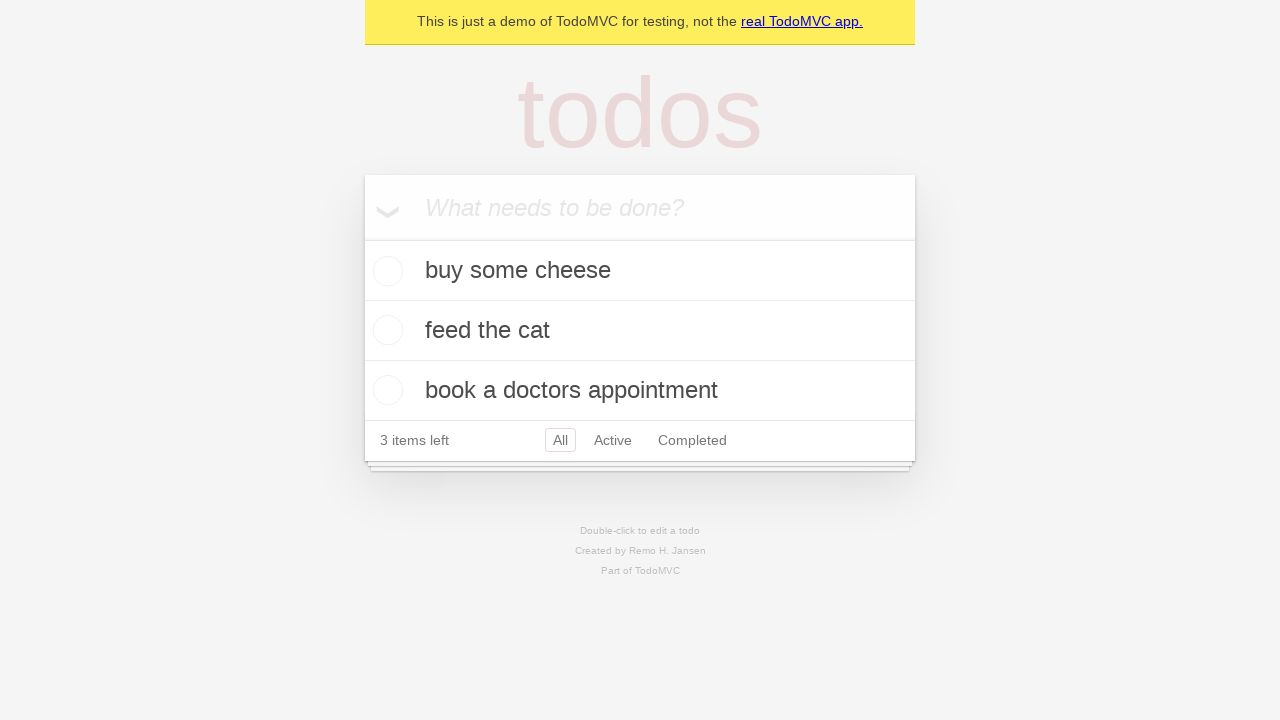

Waited for third todo item to be created
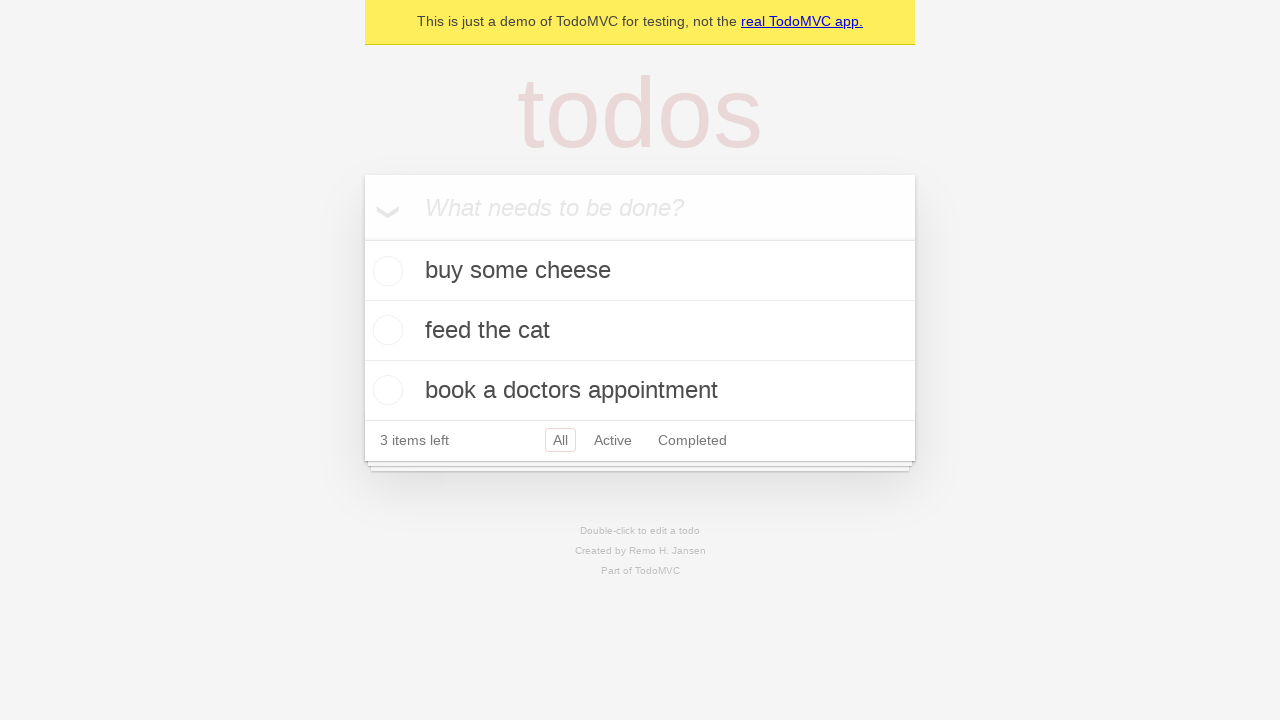

Double-clicked on second todo item to enter edit mode at (640, 331) on .todo-list li >> nth=1
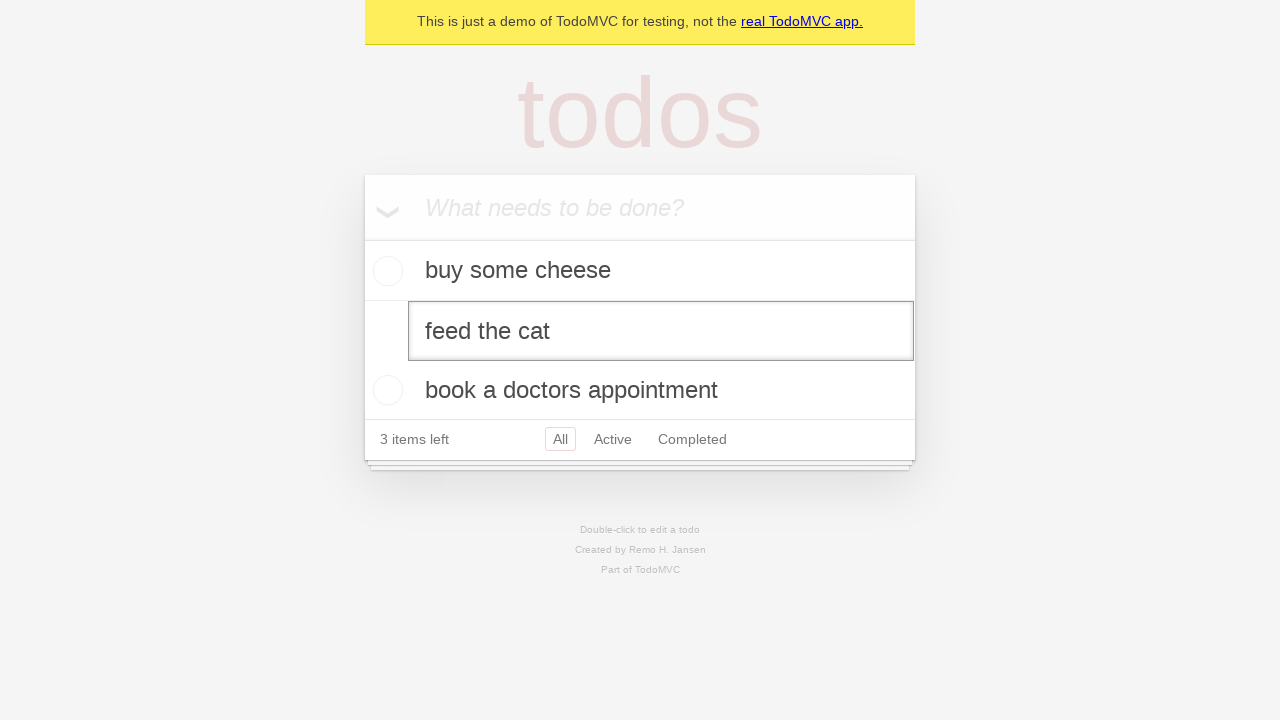

Pressed Escape key to cancel edits on second todo on .todo-list li >> nth=1 >> .edit
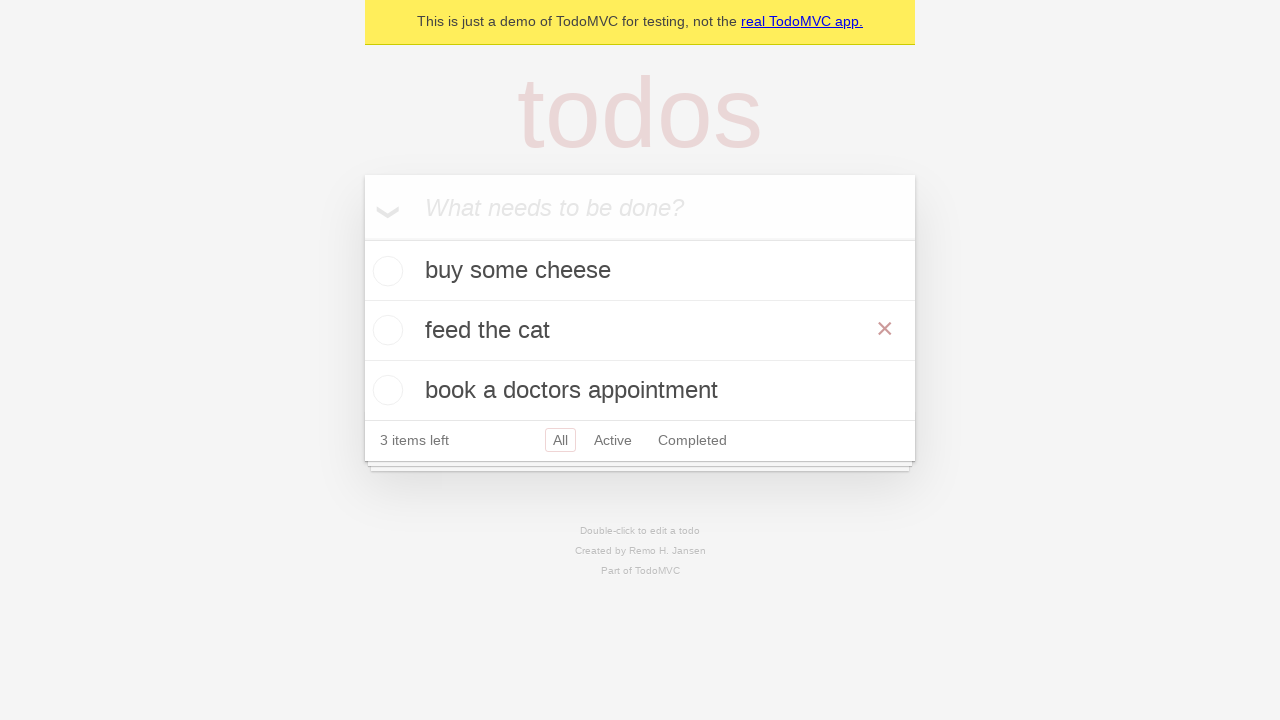

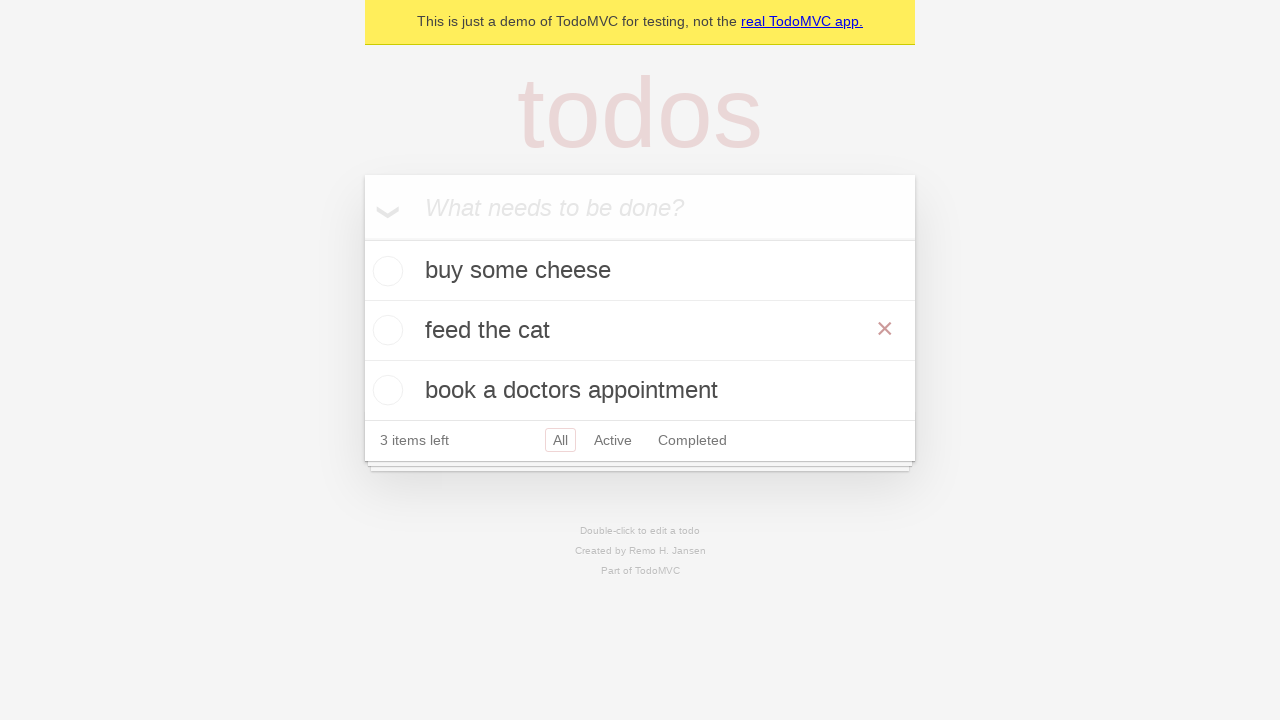